Tests triangle calculator with boundary values (1, 1, 1) at the minimum allowed range

Starting URL: https://do.tusur.ru/qa-test2/

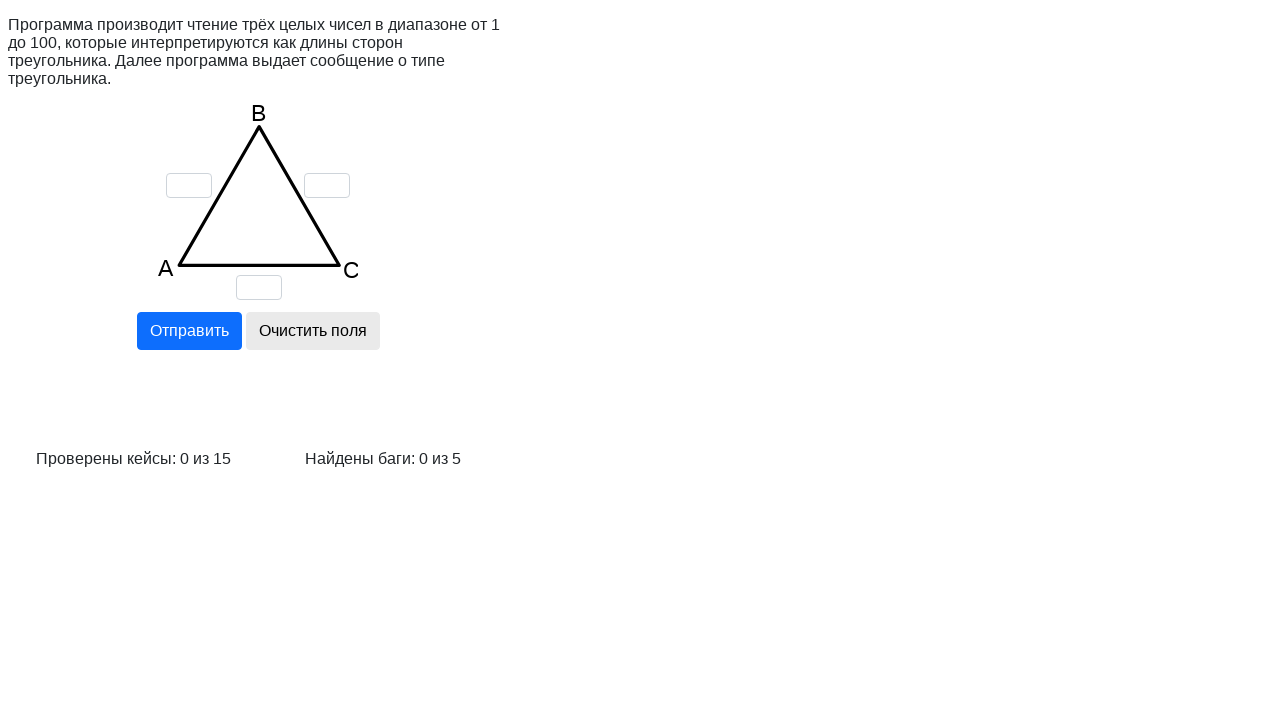

Cleared input field 'a' on input[name='a']
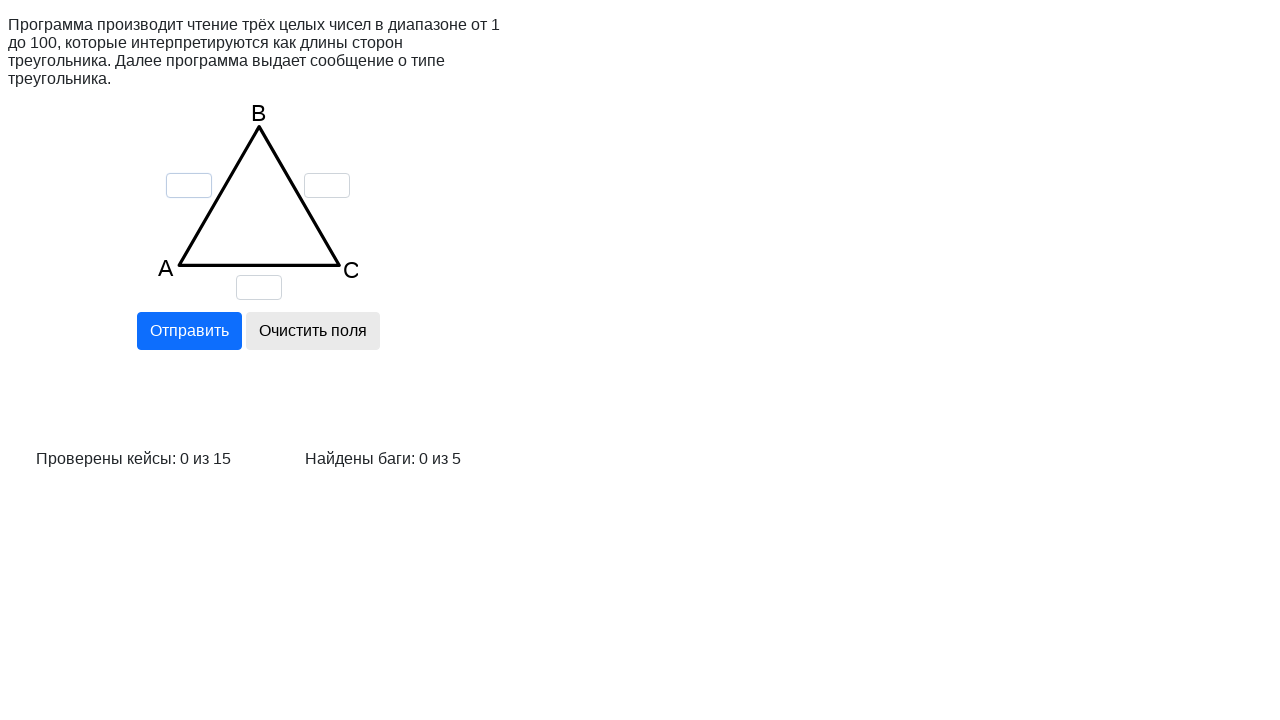

Cleared input field 'b' on input[name='b']
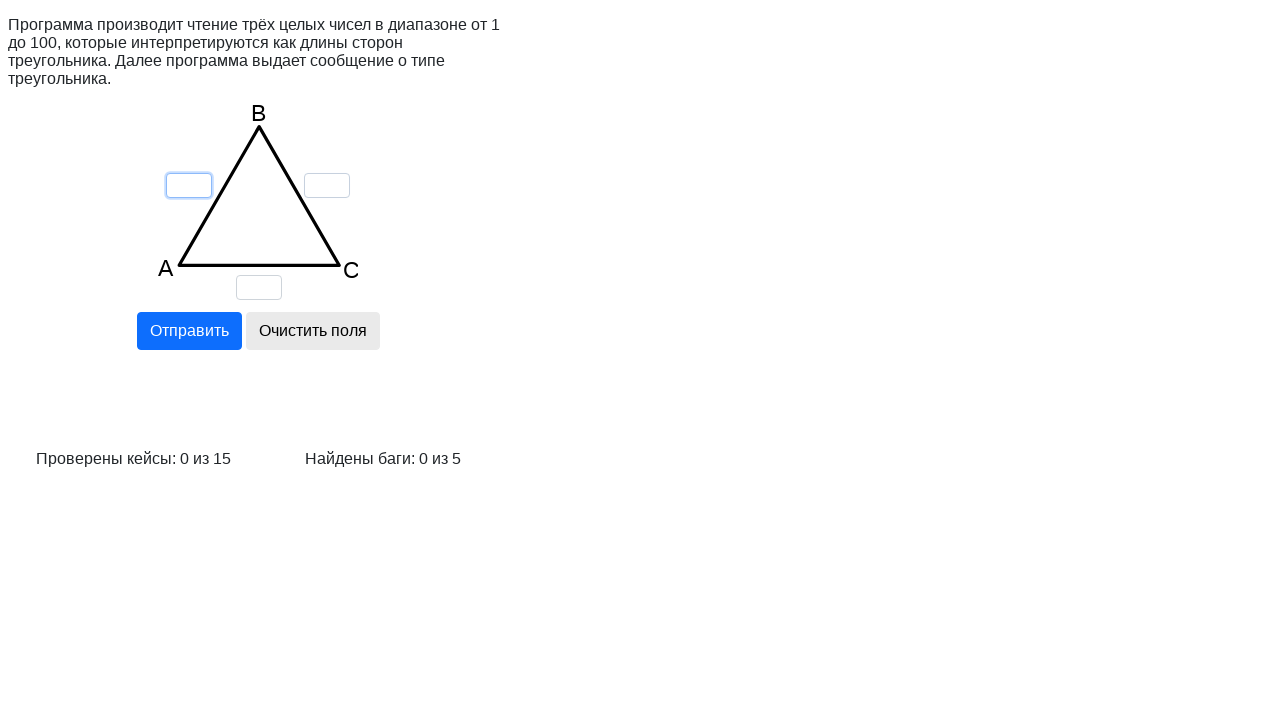

Cleared input field 'c' on input[name='c']
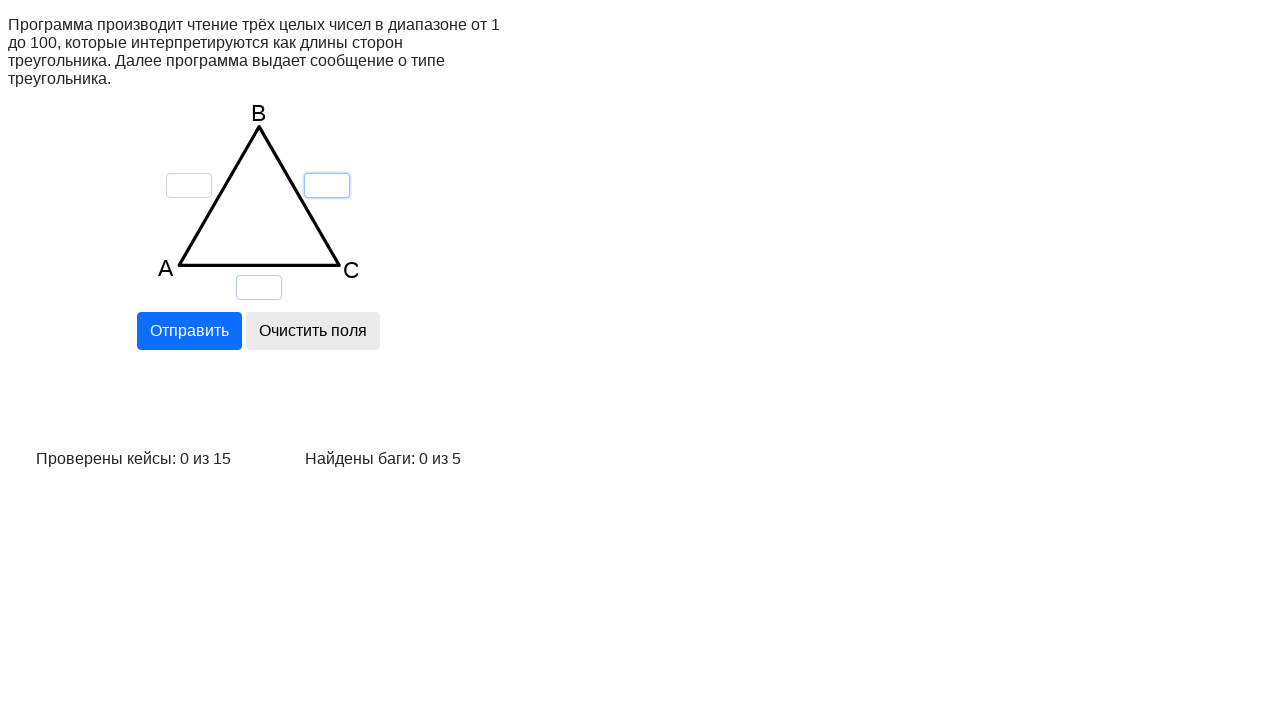

Filled input field 'a' with boundary value '1' on input[name='a']
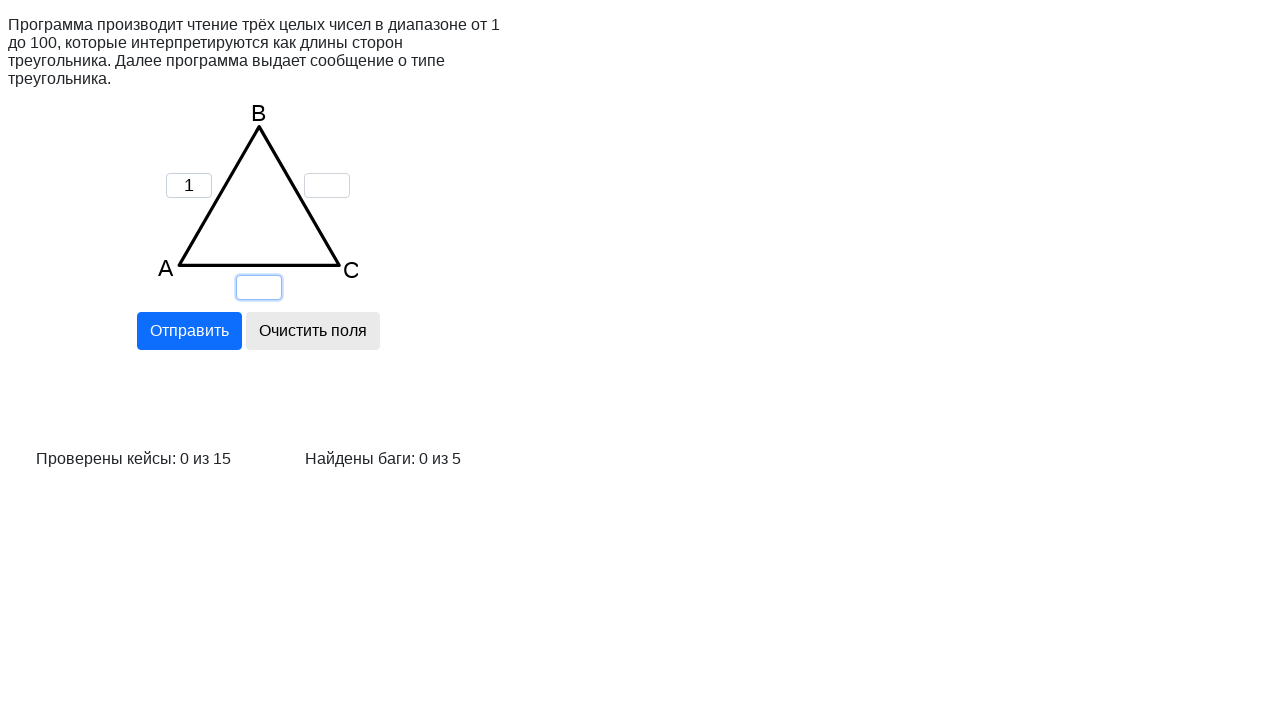

Filled input field 'b' with boundary value '1' on input[name='b']
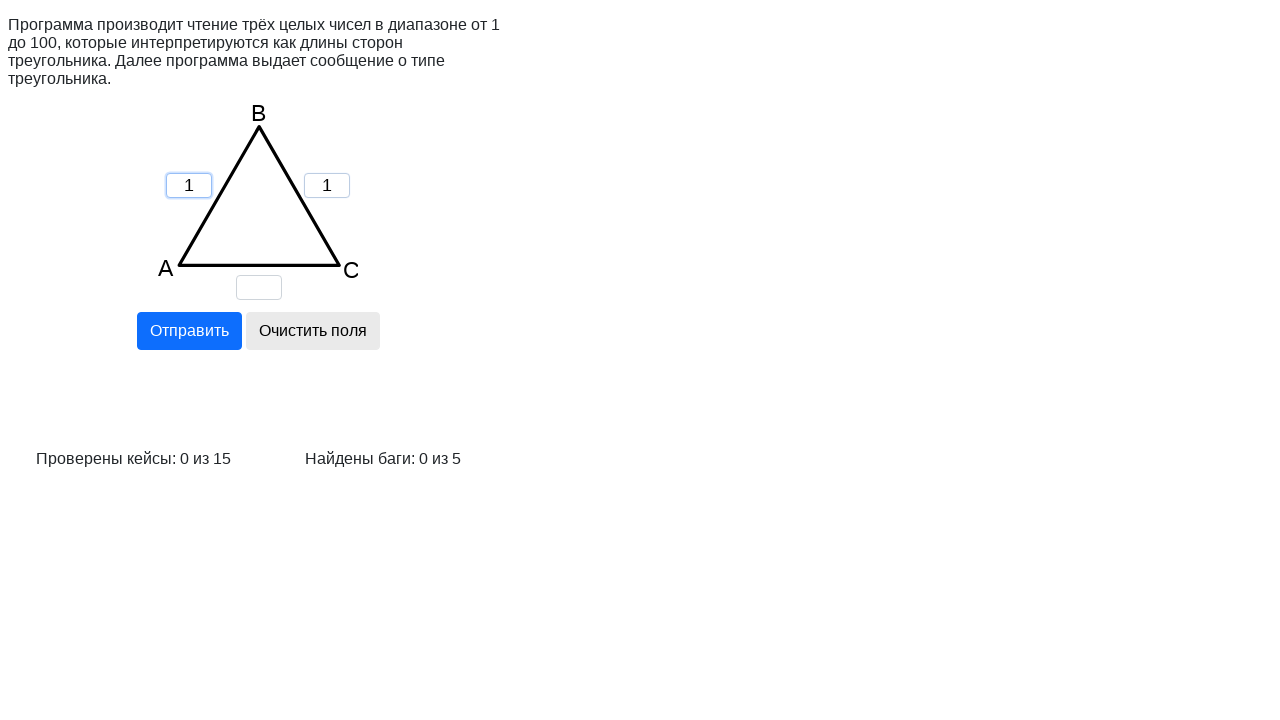

Filled input field 'c' with boundary value '1' on input[name='c']
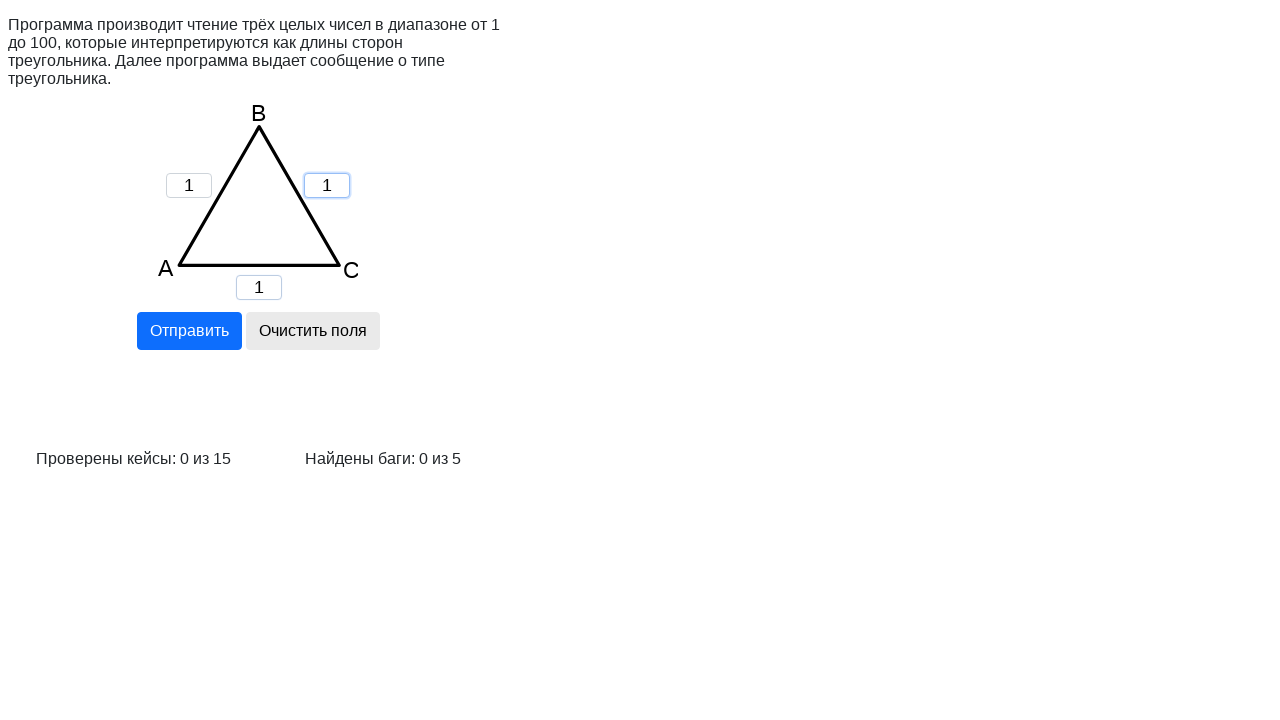

Clicked calculate button to compute triangle result at (189, 331) on input[name='calc']
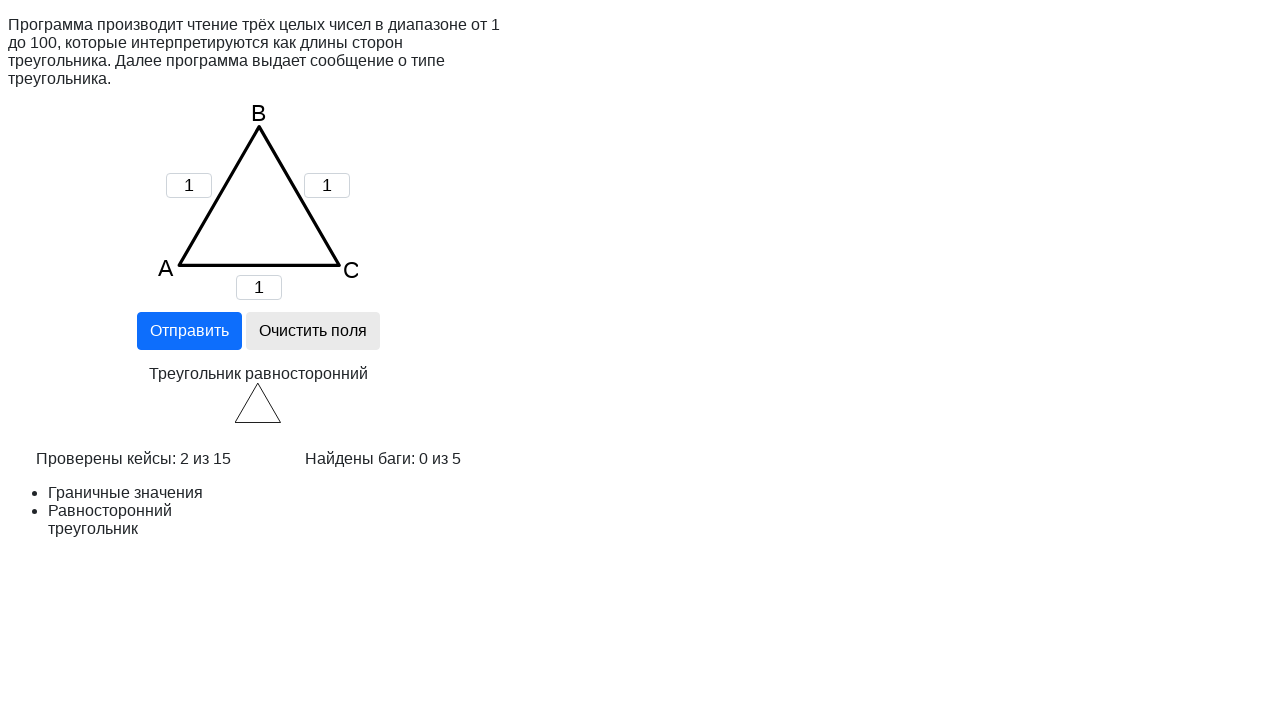

Result message 'Граничные значения' appeared indicating boundary values test passed
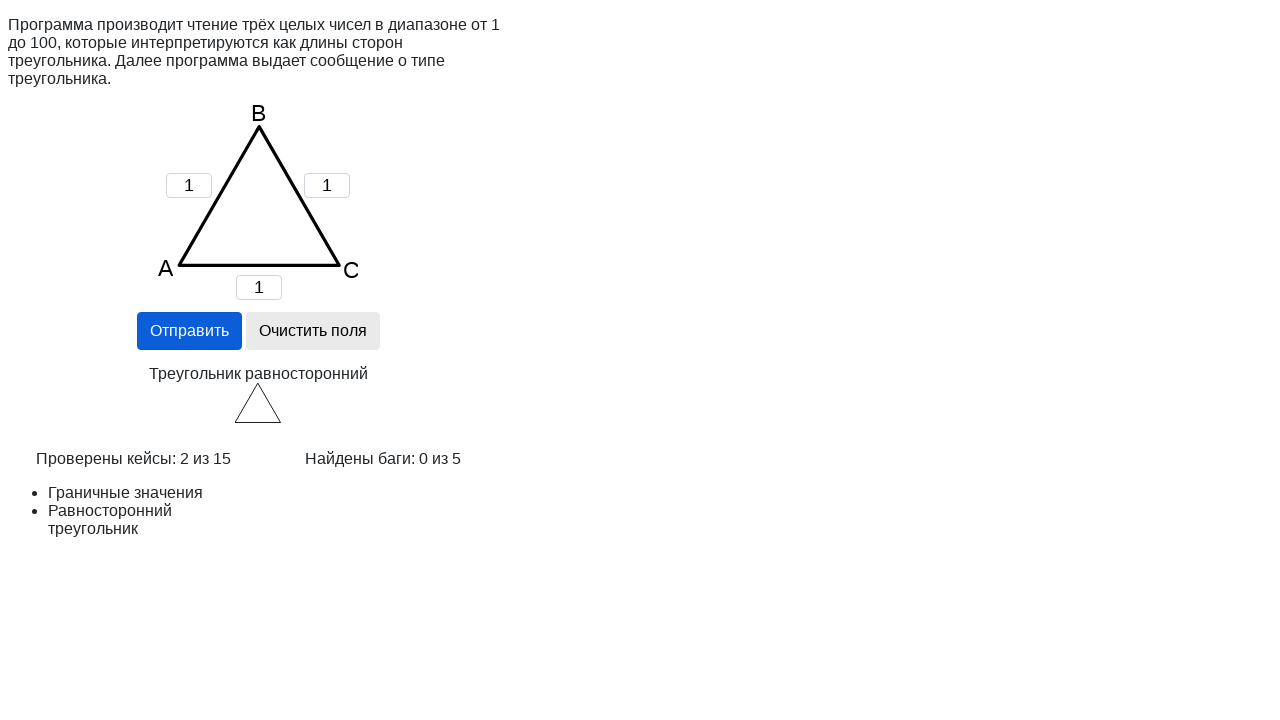

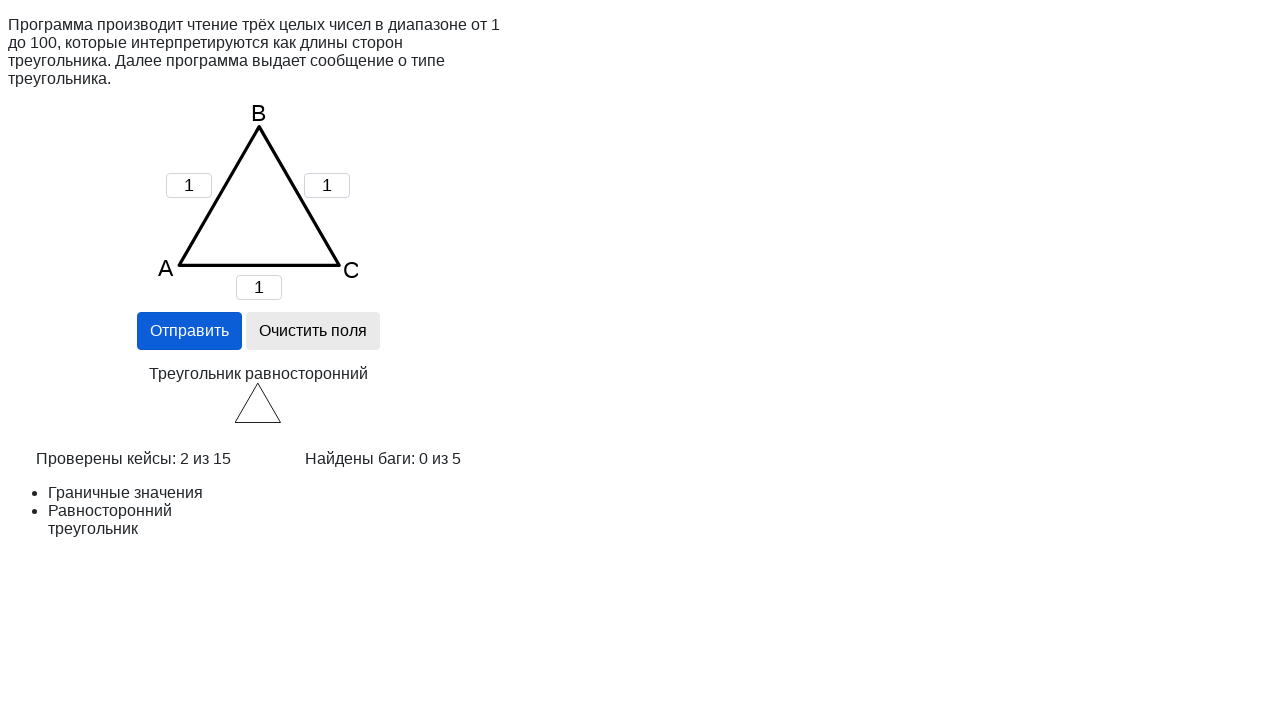